Tests moving mouse to an element with an offset and verifies the mouse position

Starting URL: https://www.selenium.dev/selenium/web/mouse_interaction.html

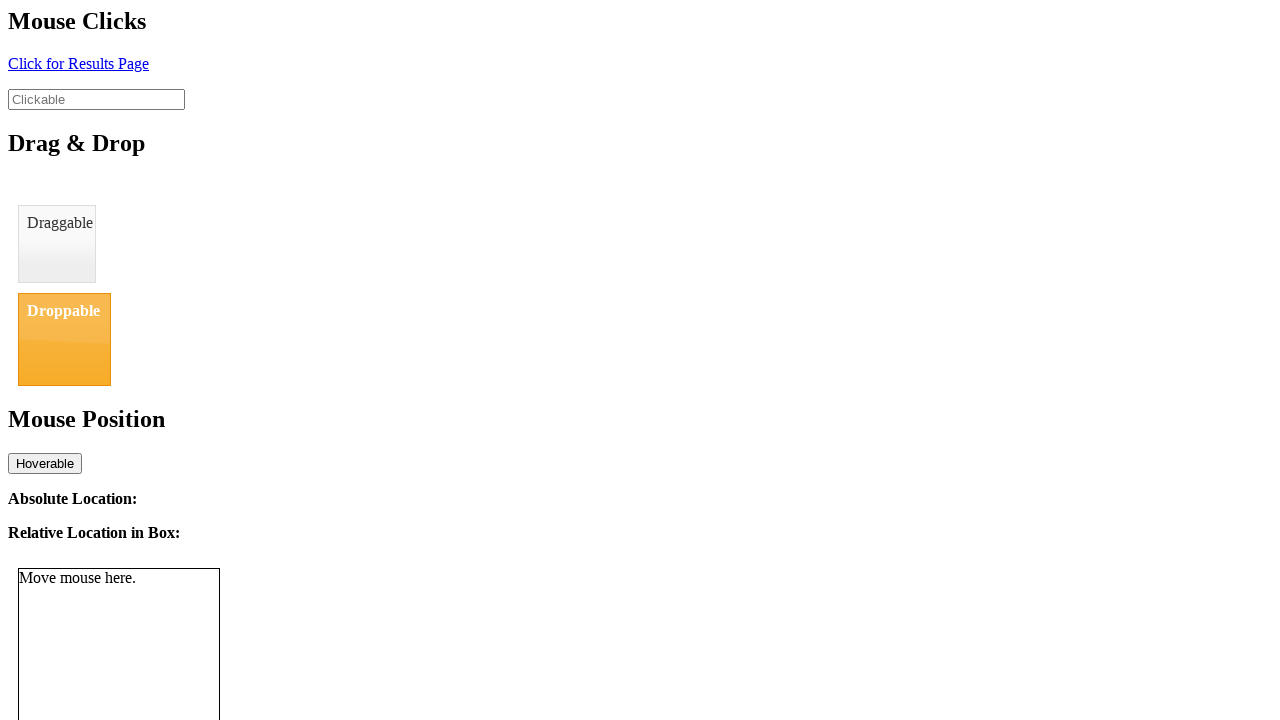

Located the mouse tracker element
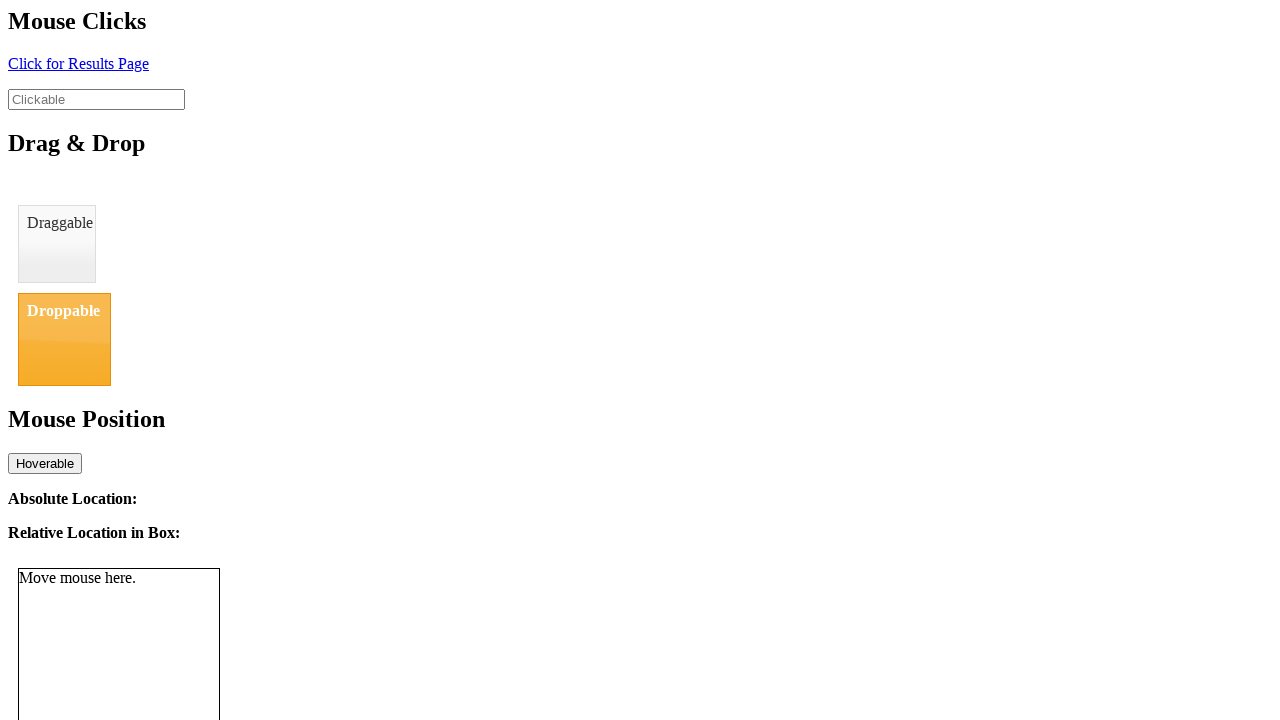

Retrieved bounding box of mouse tracker element
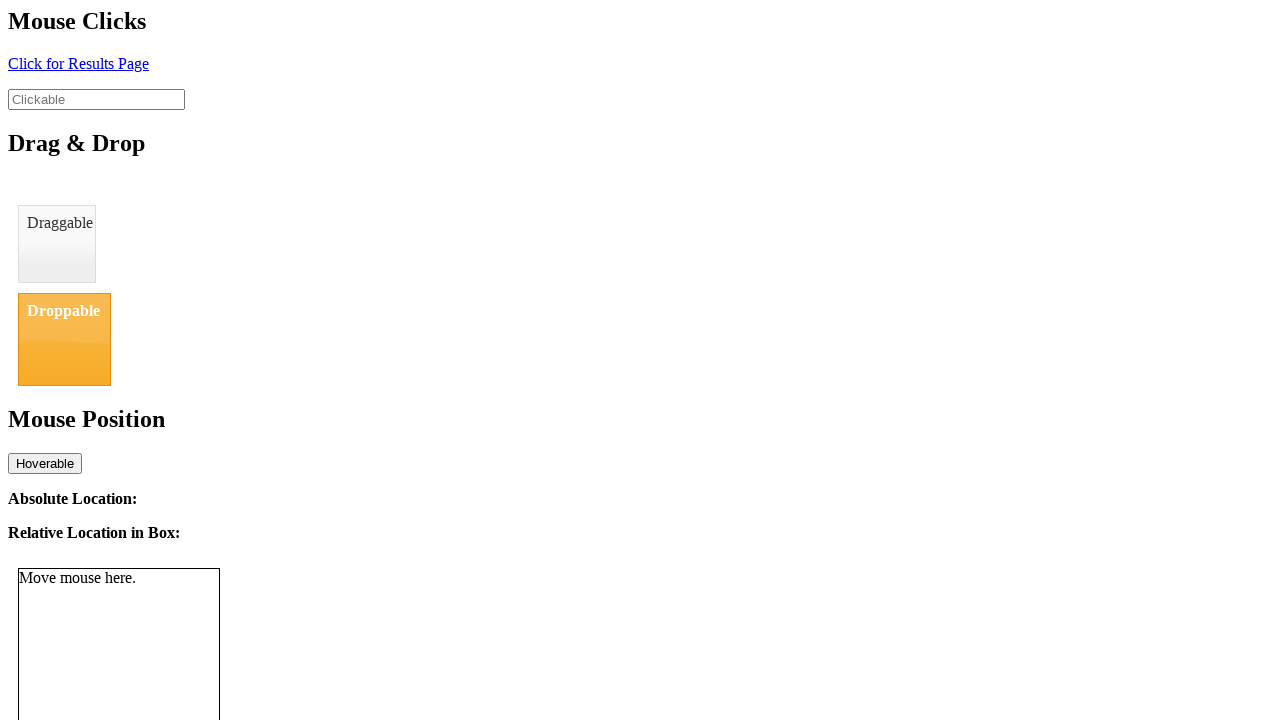

Moved mouse to element center with +8 x offset at (127, 669)
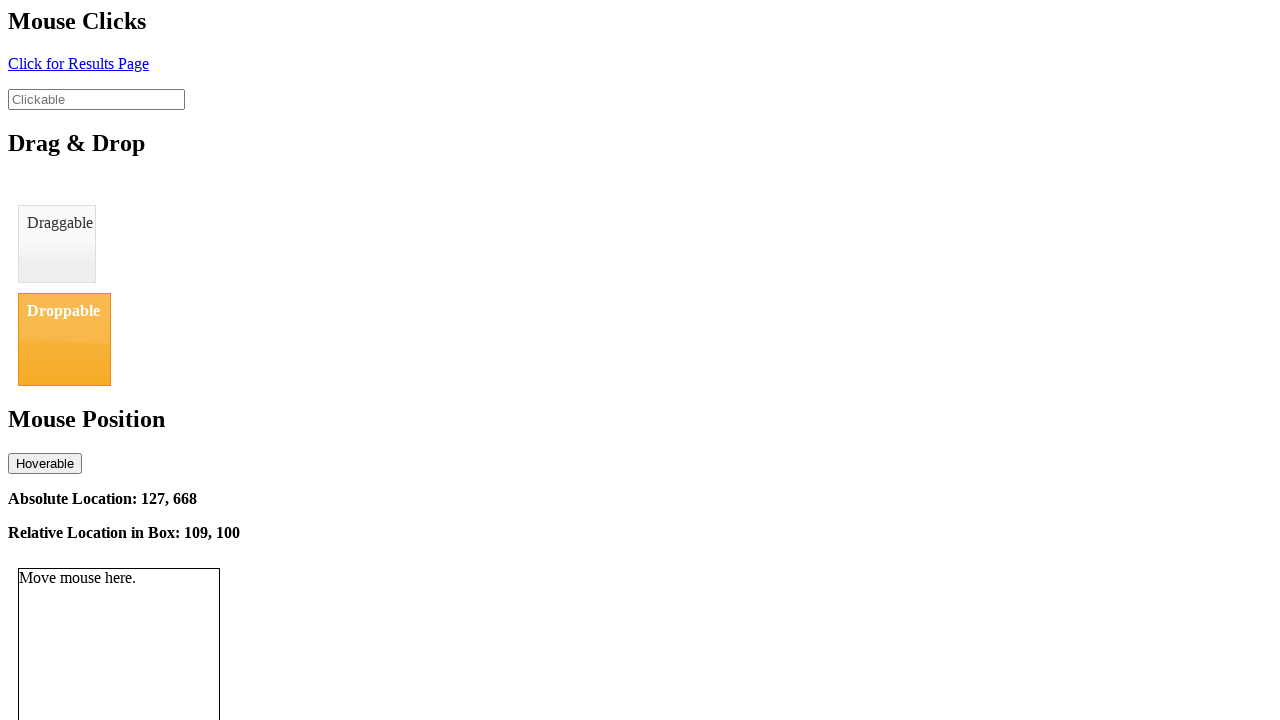

Waited 500ms for mouse position to update
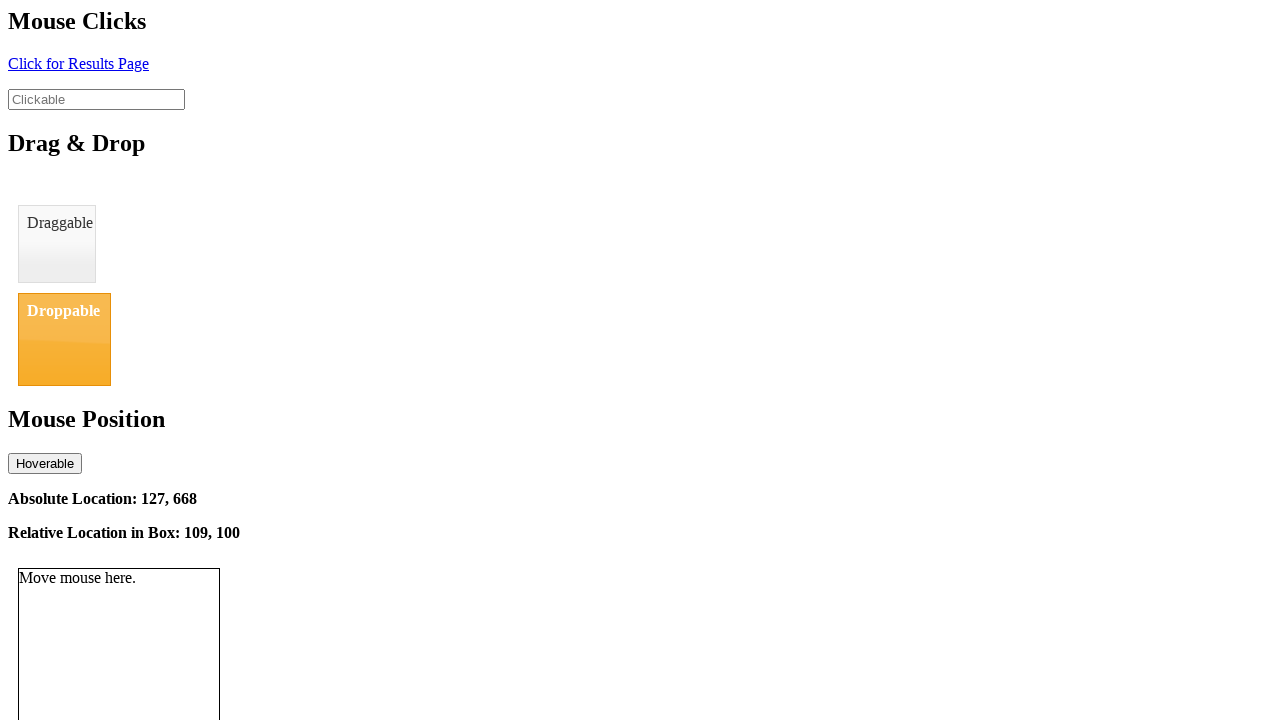

Verified relative location element appeared
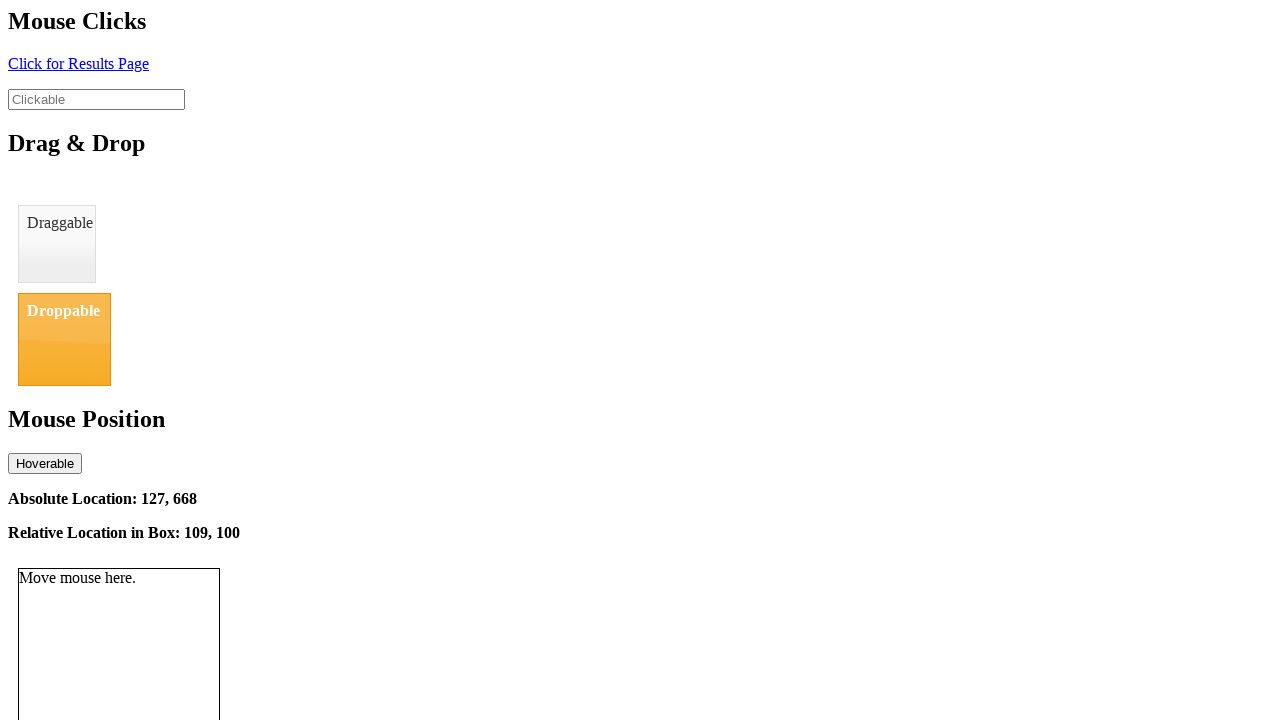

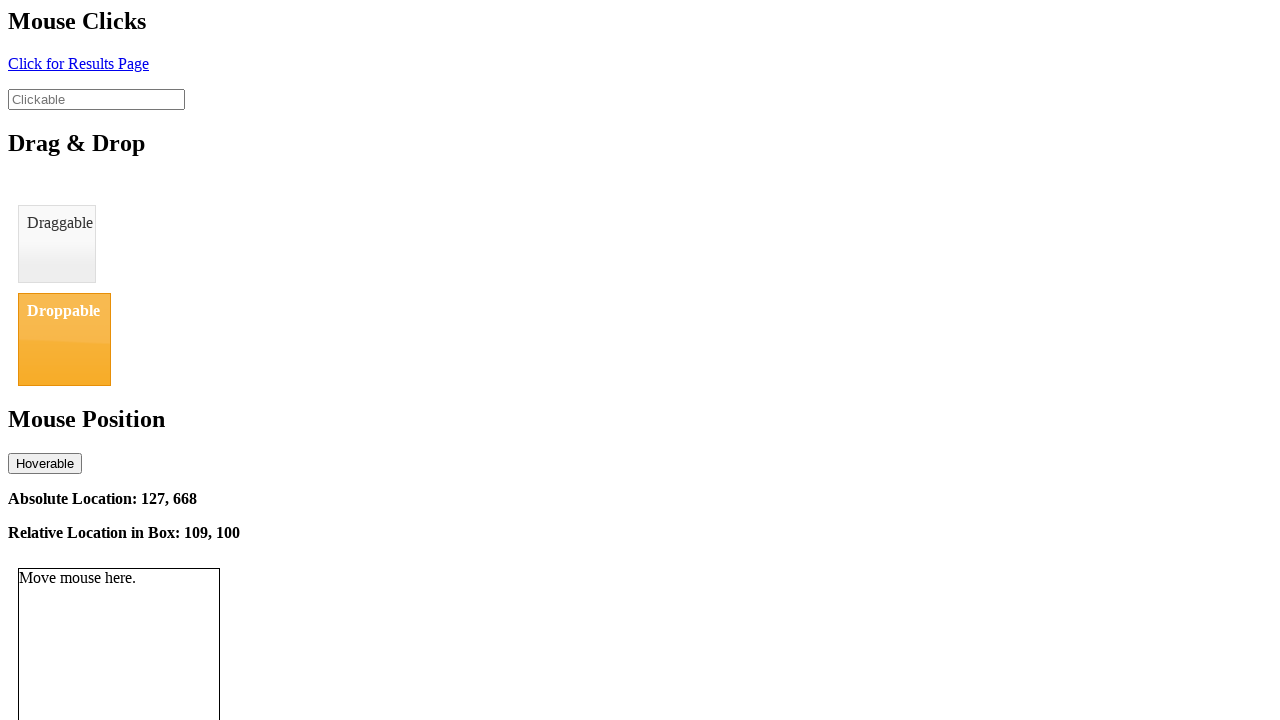